Tests e-commerce cart functionality by adding multiple vegetable items to cart and proceeding to checkout

Starting URL: https://rahulshettyacademy.com/seleniumPractise/

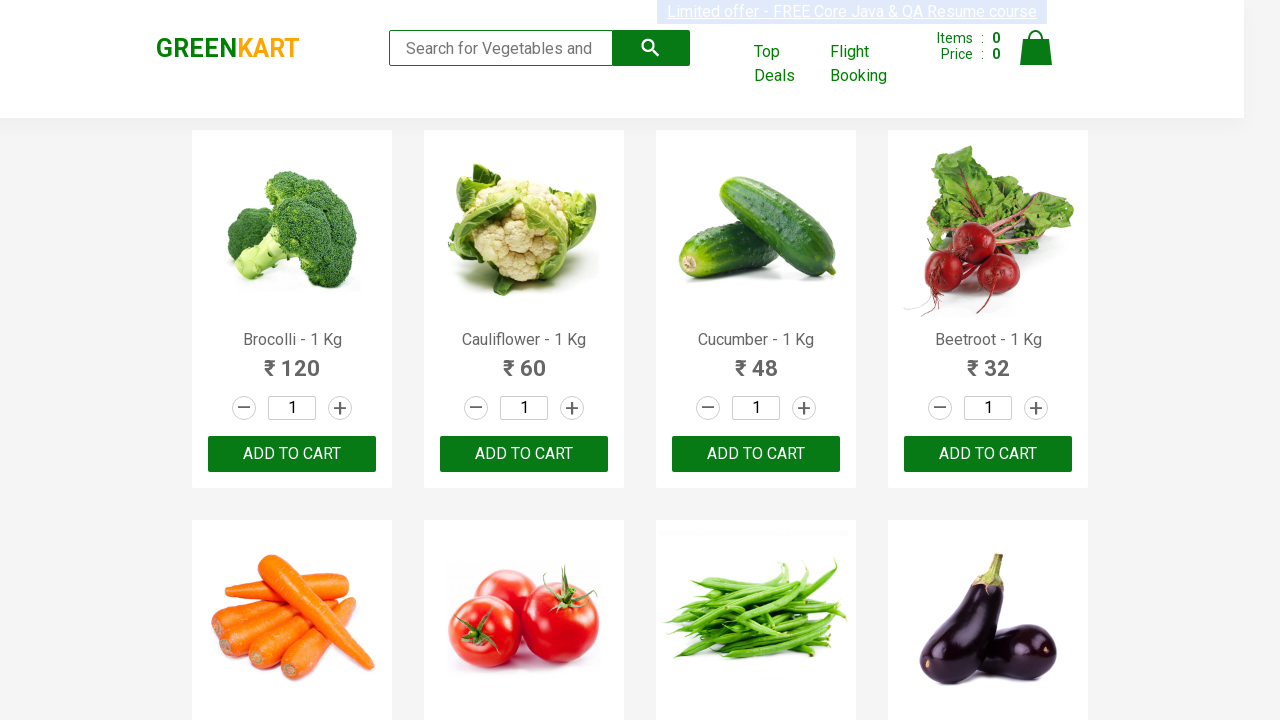

Retrieved all product elements from the page
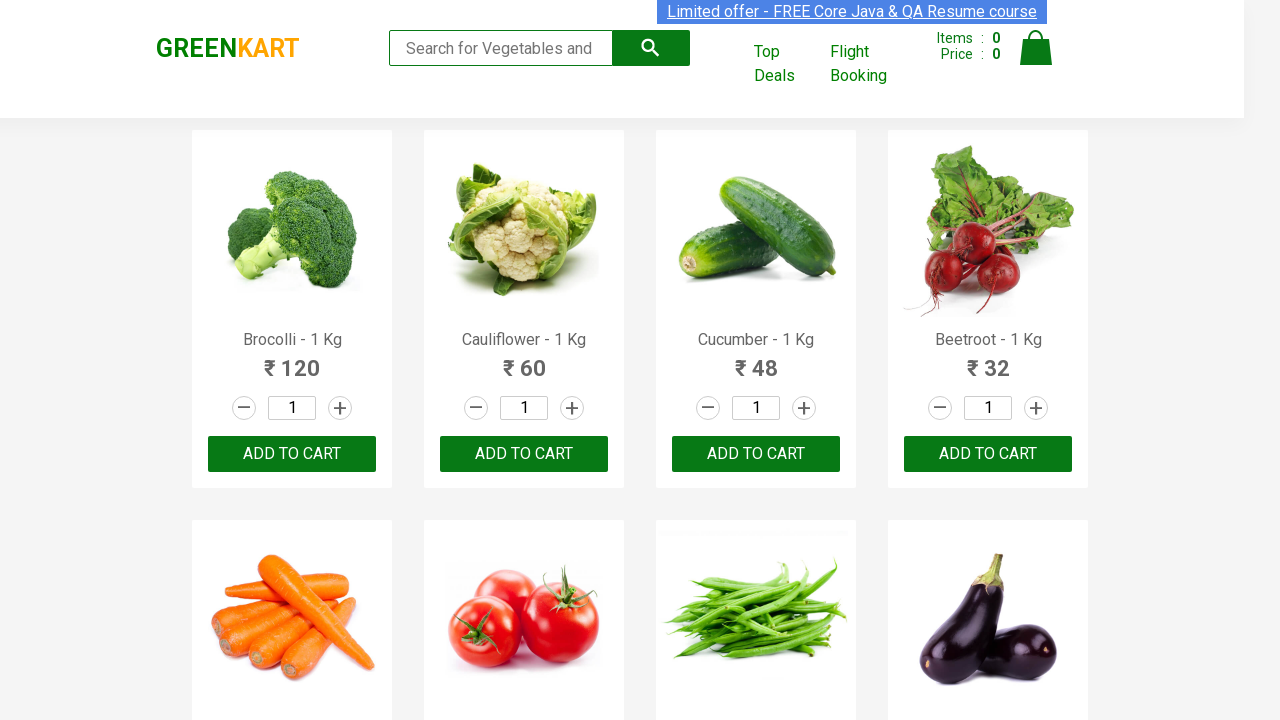

Retrieved product text for item 1
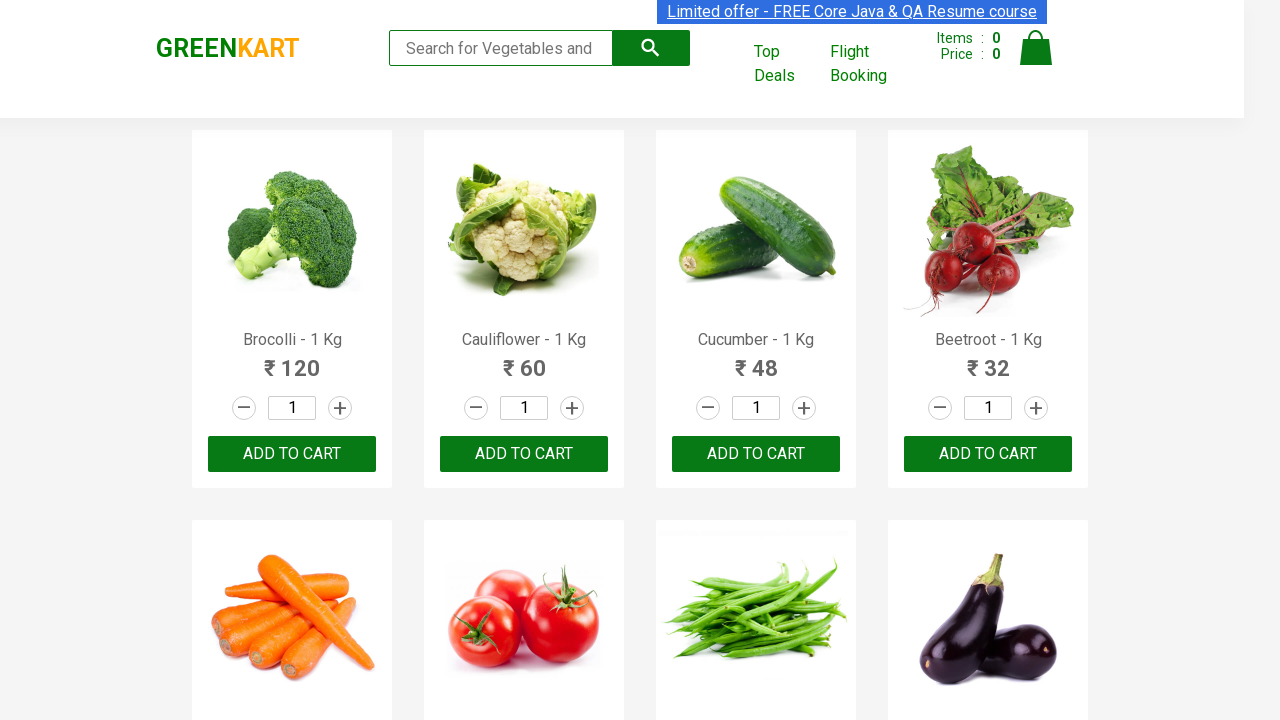

Added 'Brocolli' to cart at (292, 454) on div.product-action button >> nth=0
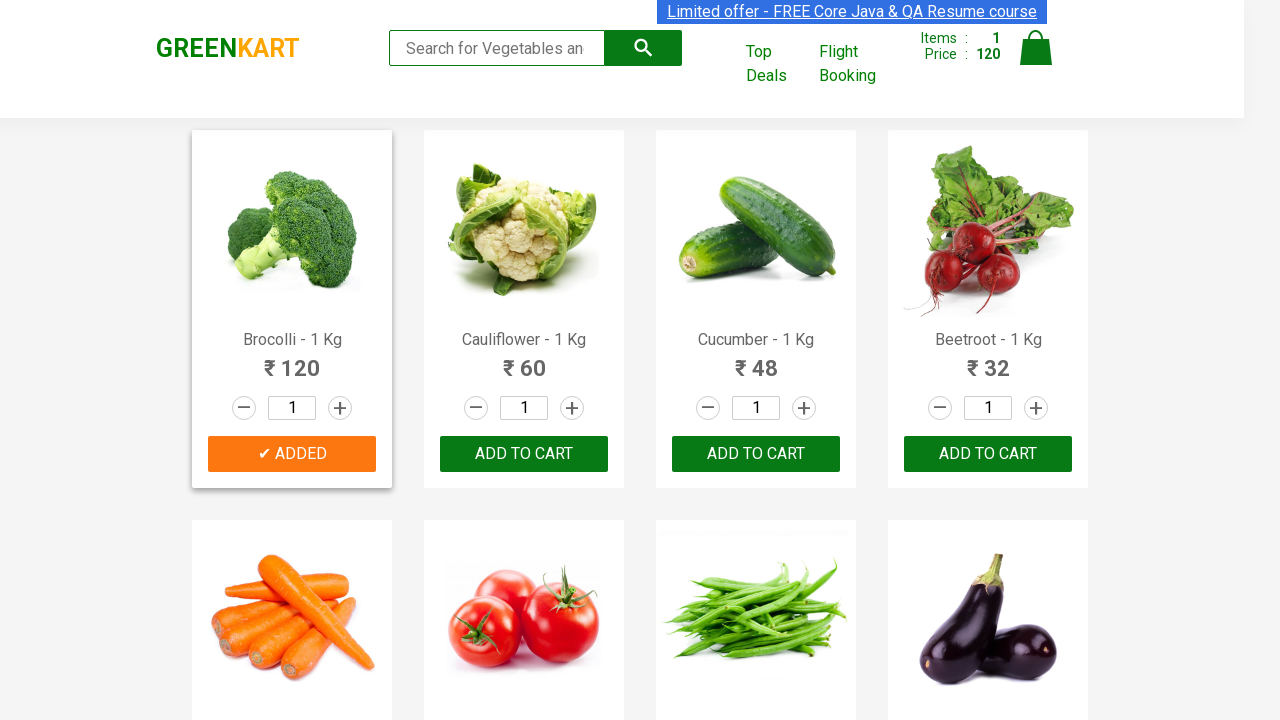

Retrieved product text for item 2
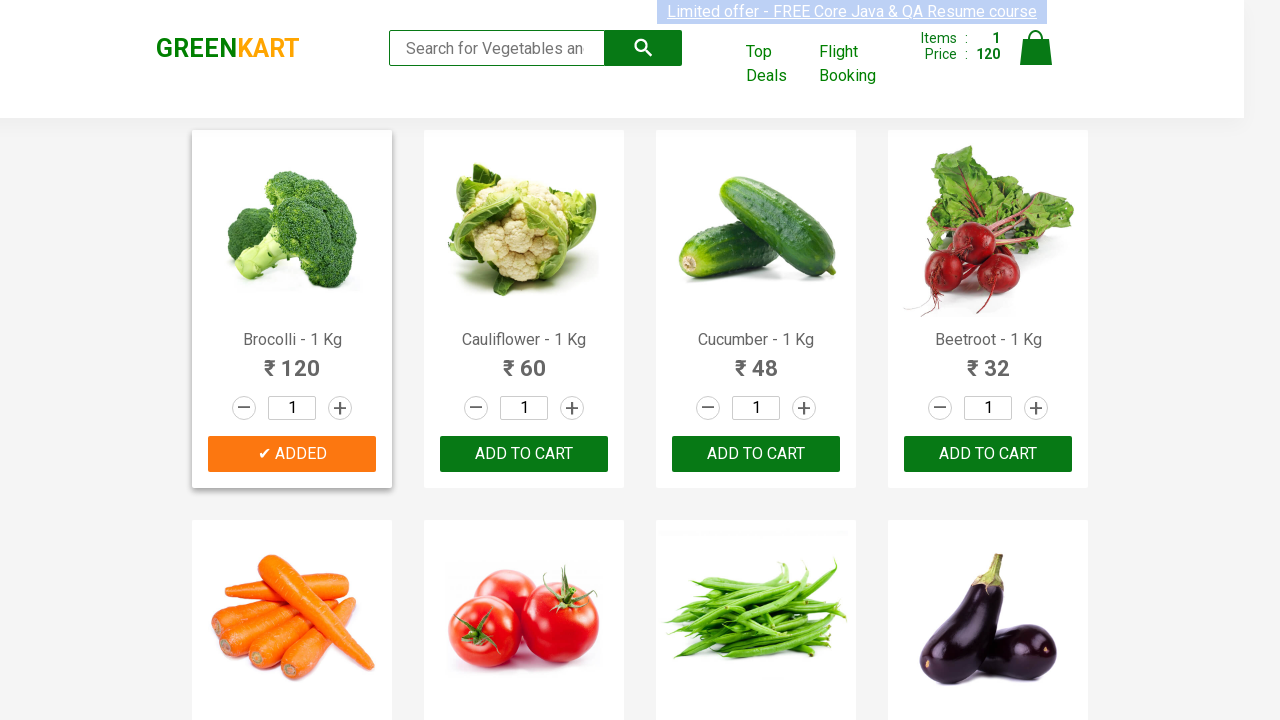

Retrieved product text for item 3
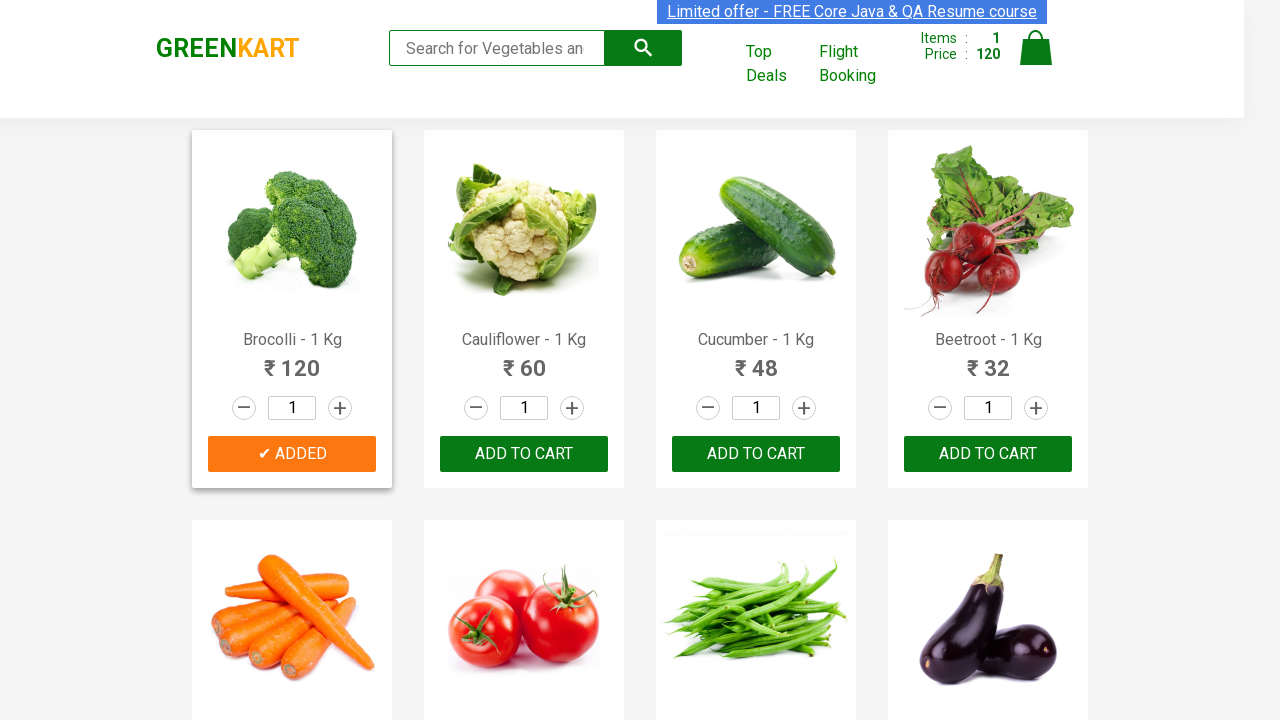

Added 'Cucumber' to cart at (756, 454) on div.product-action button >> nth=2
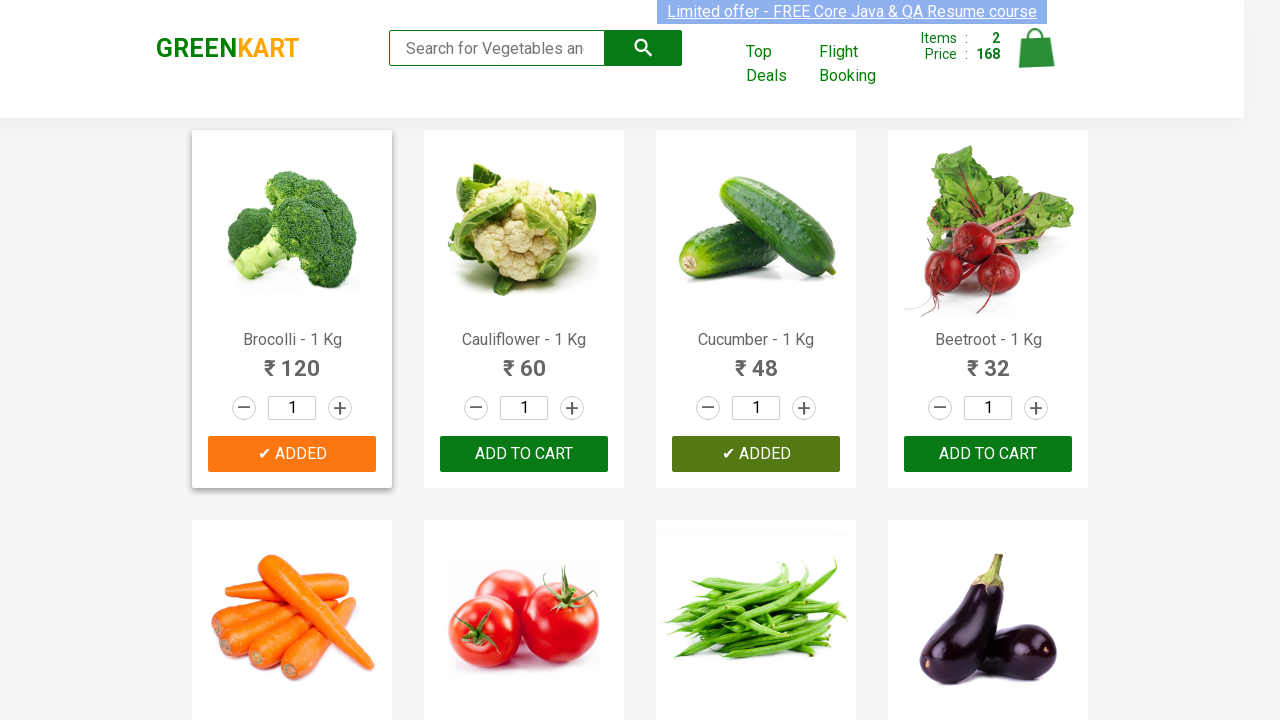

Retrieved product text for item 4
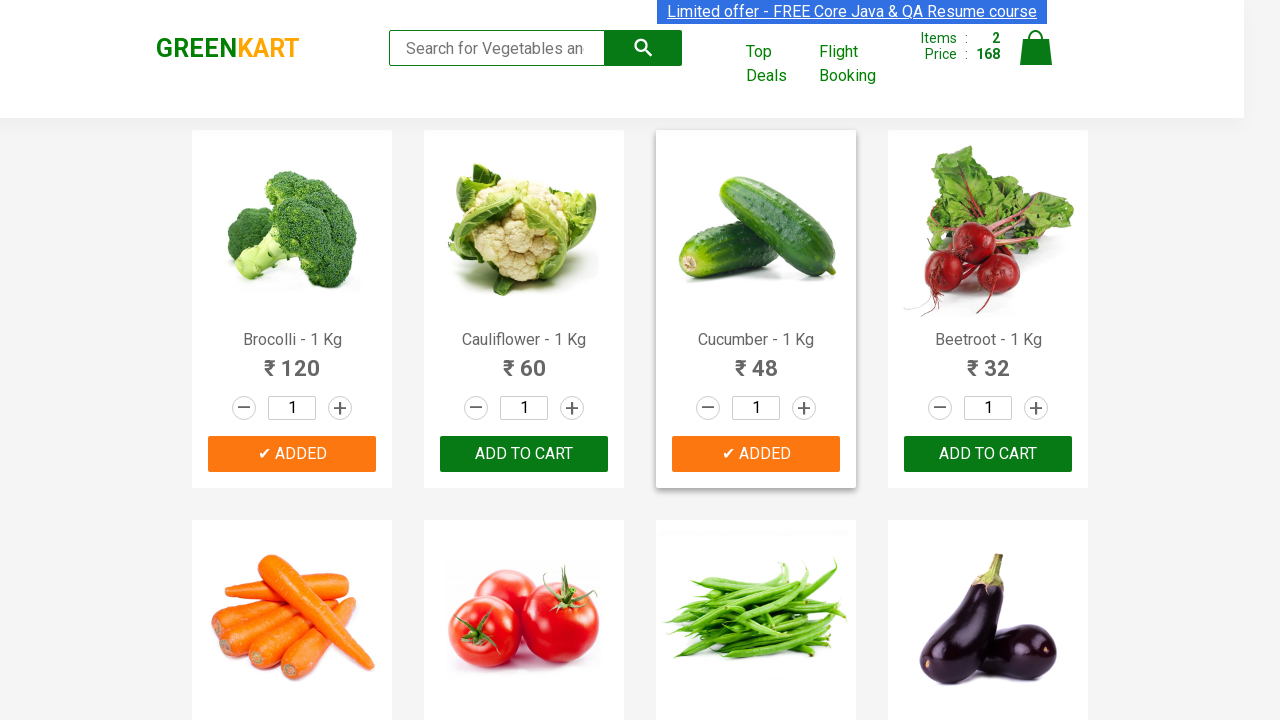

Added 'Beetroot' to cart at (988, 454) on div.product-action button >> nth=3
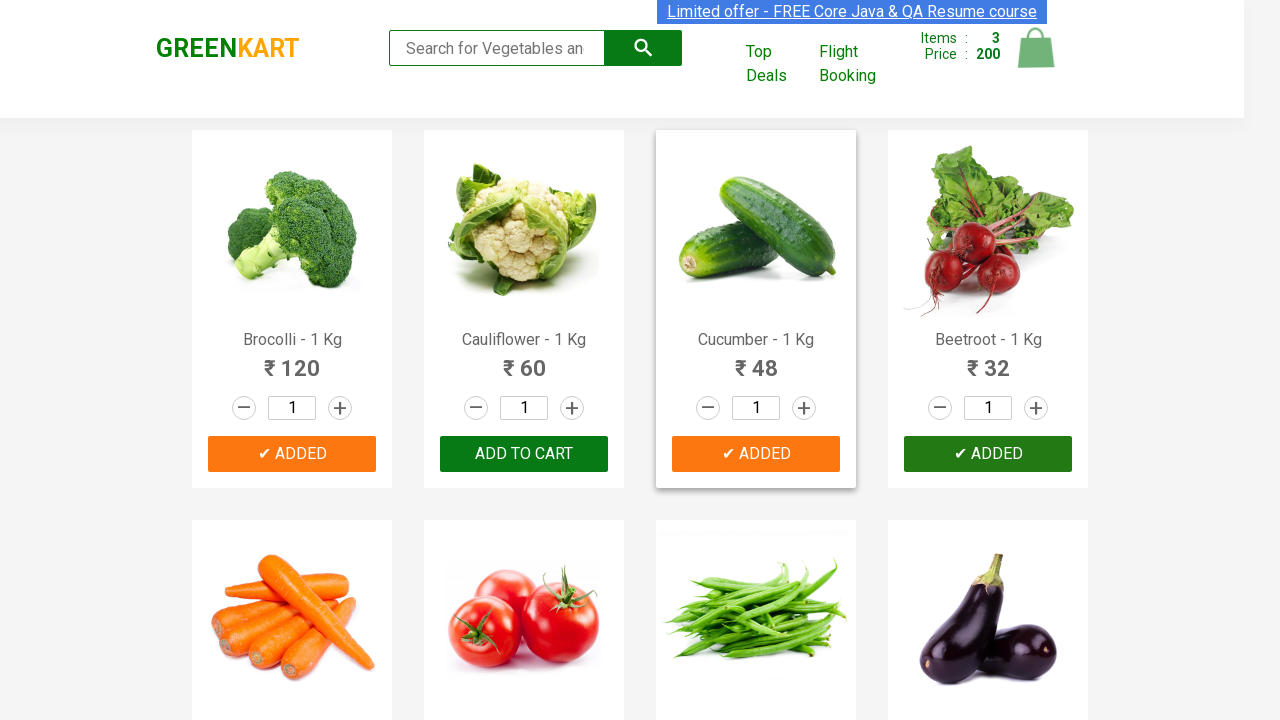

Retrieved product text for item 5
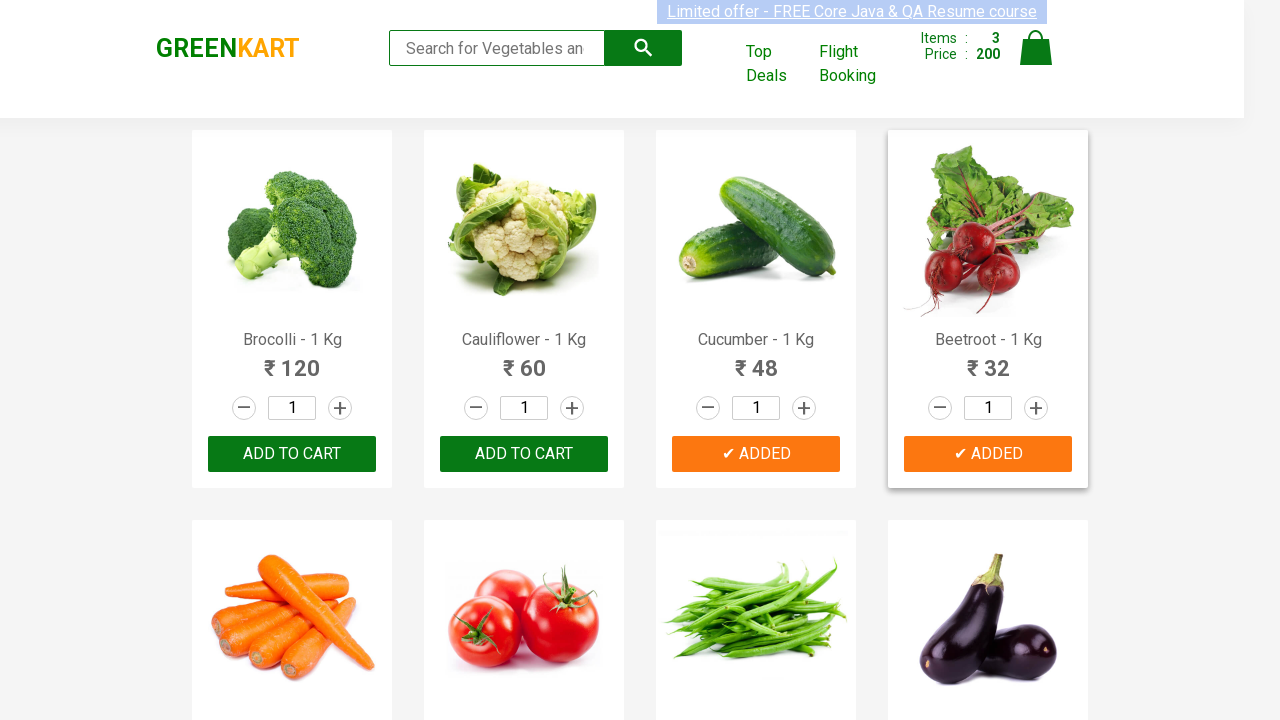

Added 'Carrot' to cart at (292, 360) on div.product-action button >> nth=4
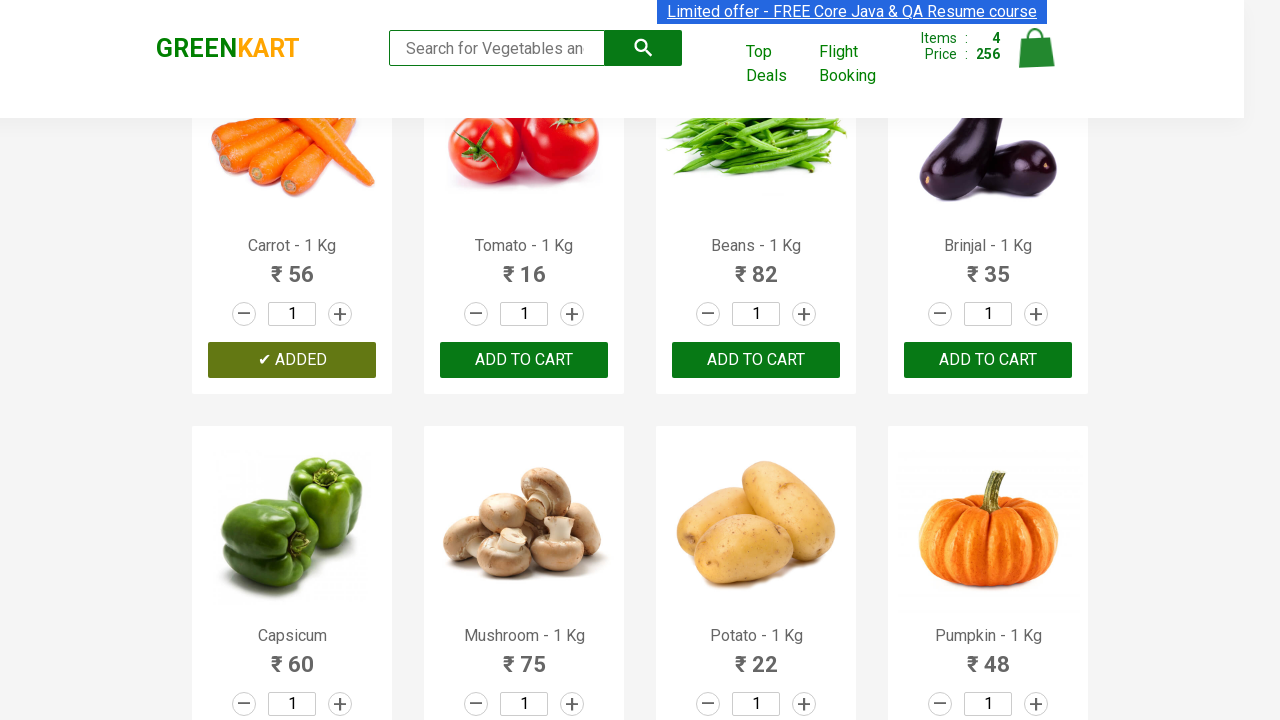

Clicked cart icon to open shopping cart at (1036, 48) on img[alt='Cart']
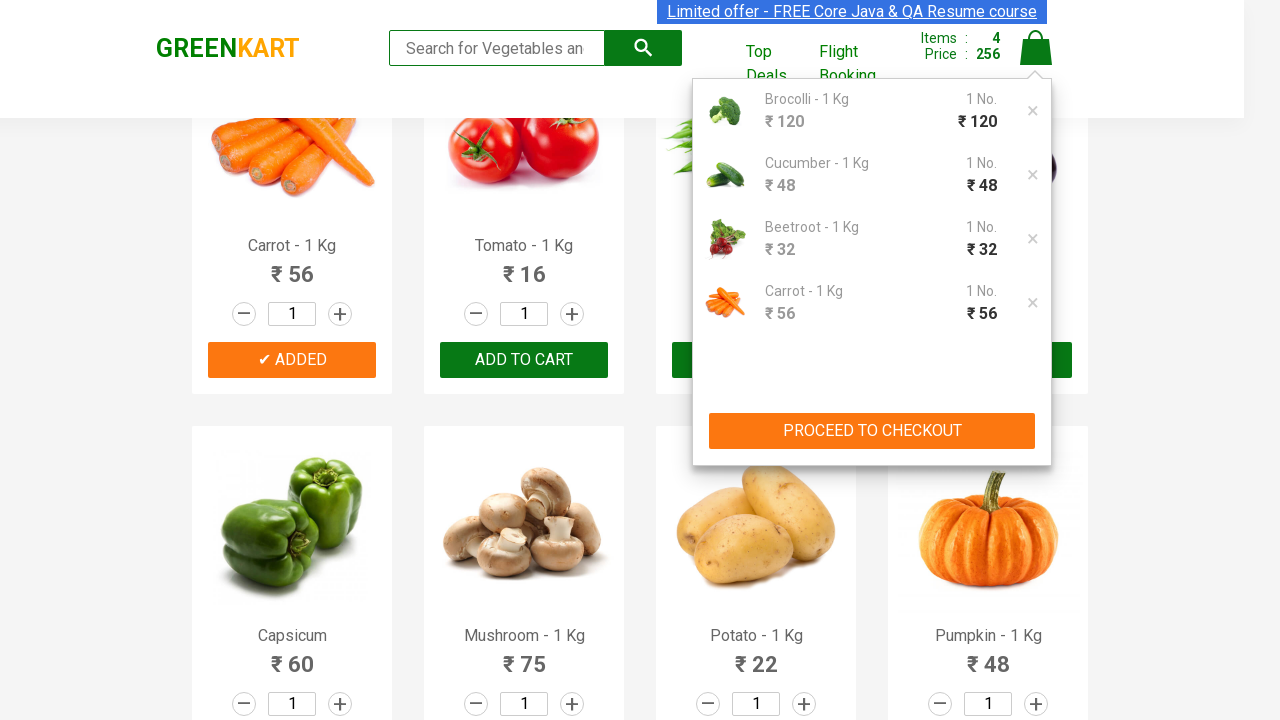

Clicked 'PROCEED TO CHECKOUT' button at (872, 431) on xpath=//button[contains(text(), 'PROCEED TO CHECKOUT')]
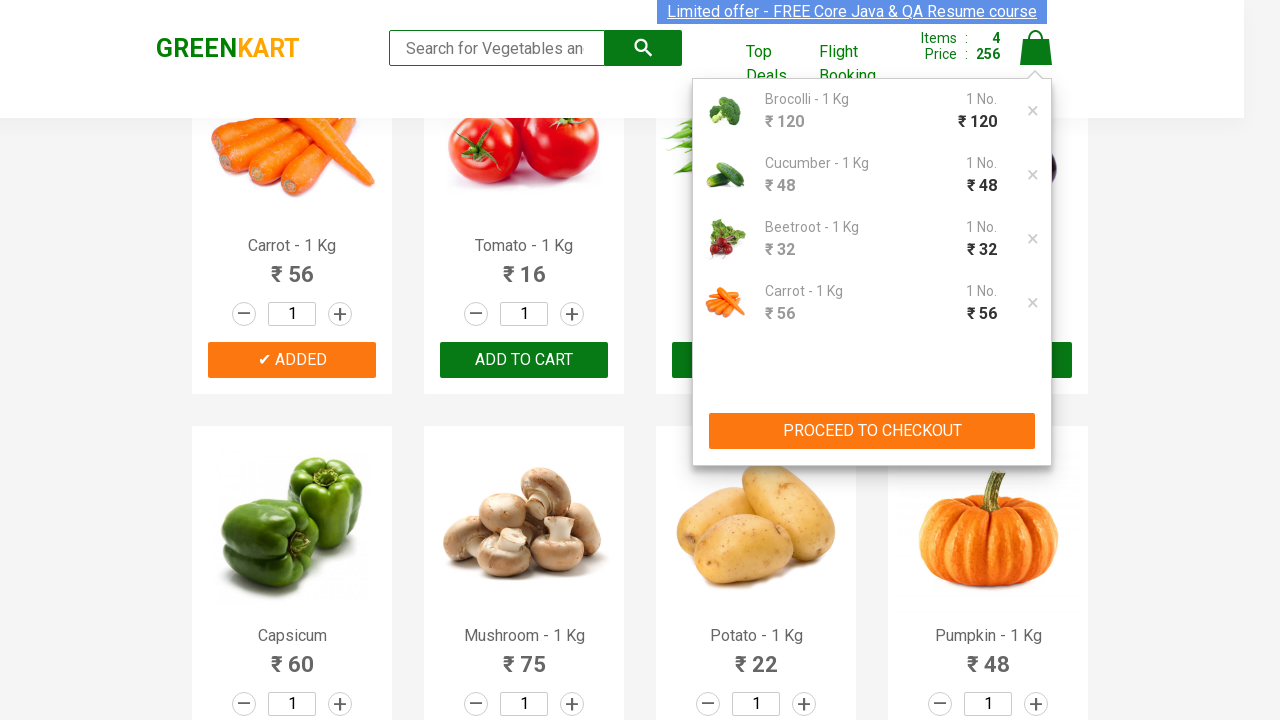

Checkout page loaded with promo code input field visible
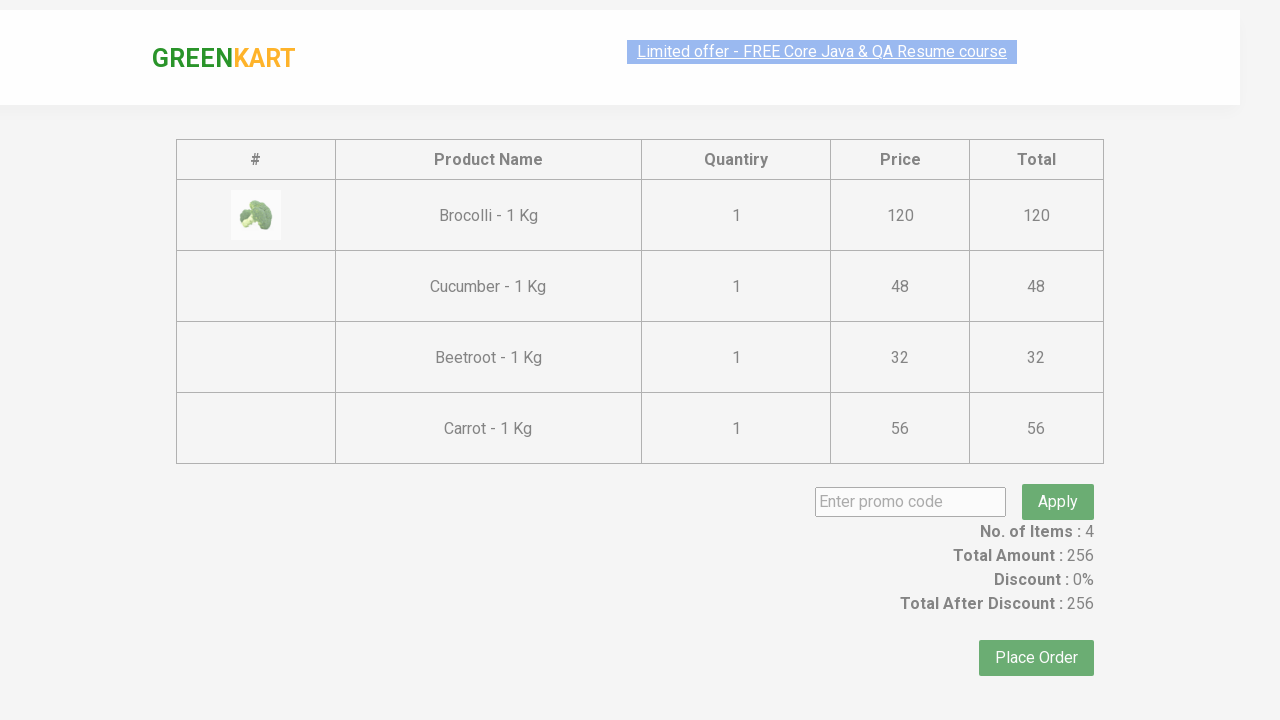

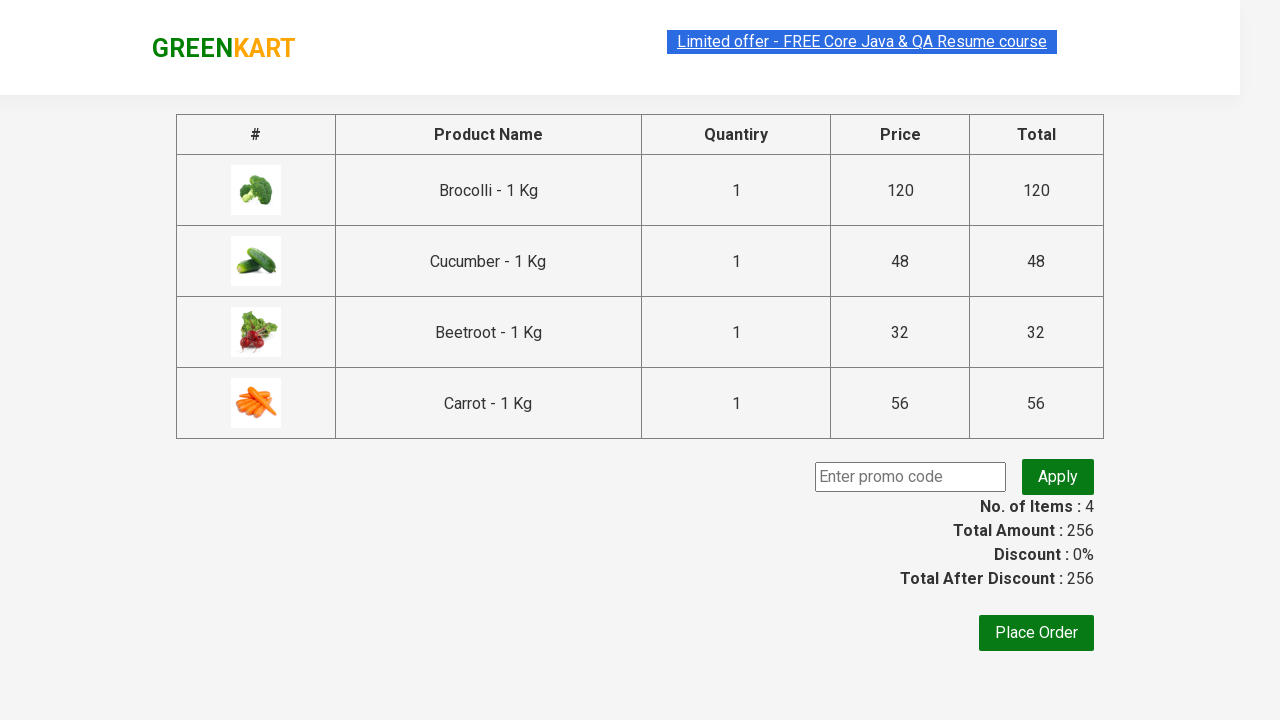